Tests the Deens travel website by clicking the Sign Up button to verify the sign-up page opens, then navigating back via the logo, and finally performing a search for "Los Angeles".

Starting URL: https://deens-master.now.sh

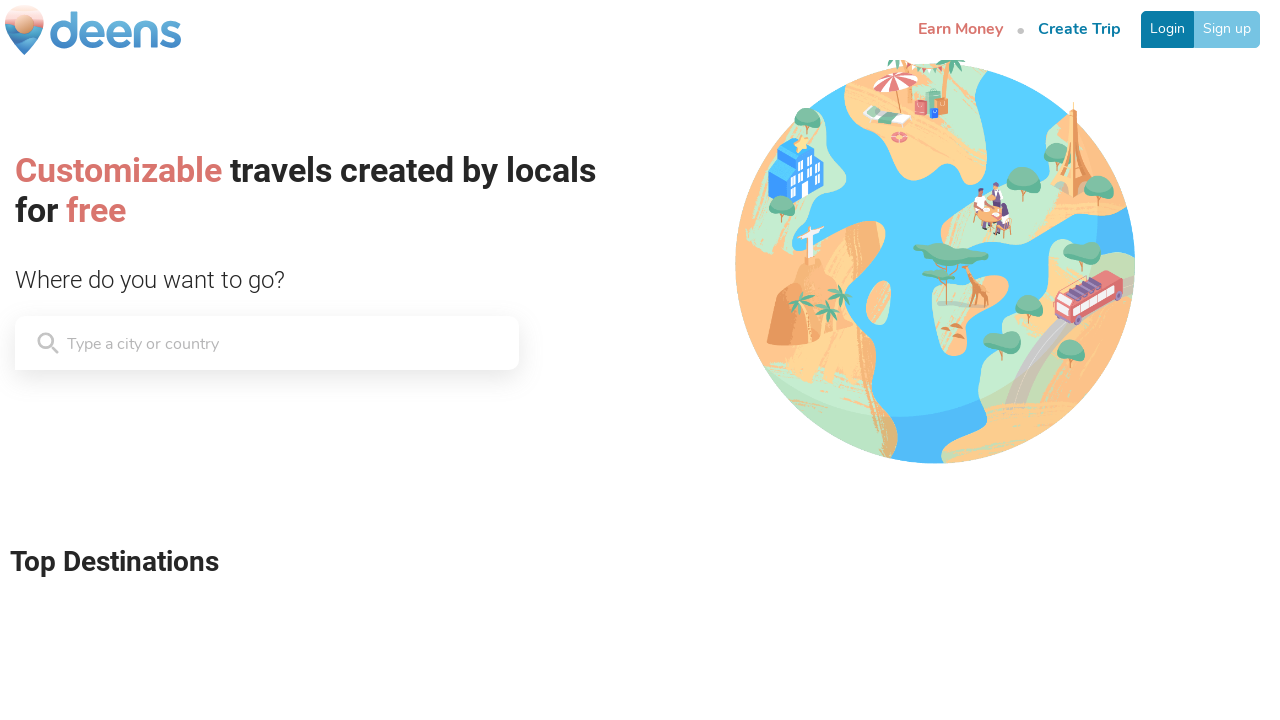

Clicked Sign up button at (1227, 29) on xpath=//*[contains(text(),'Sign up')]
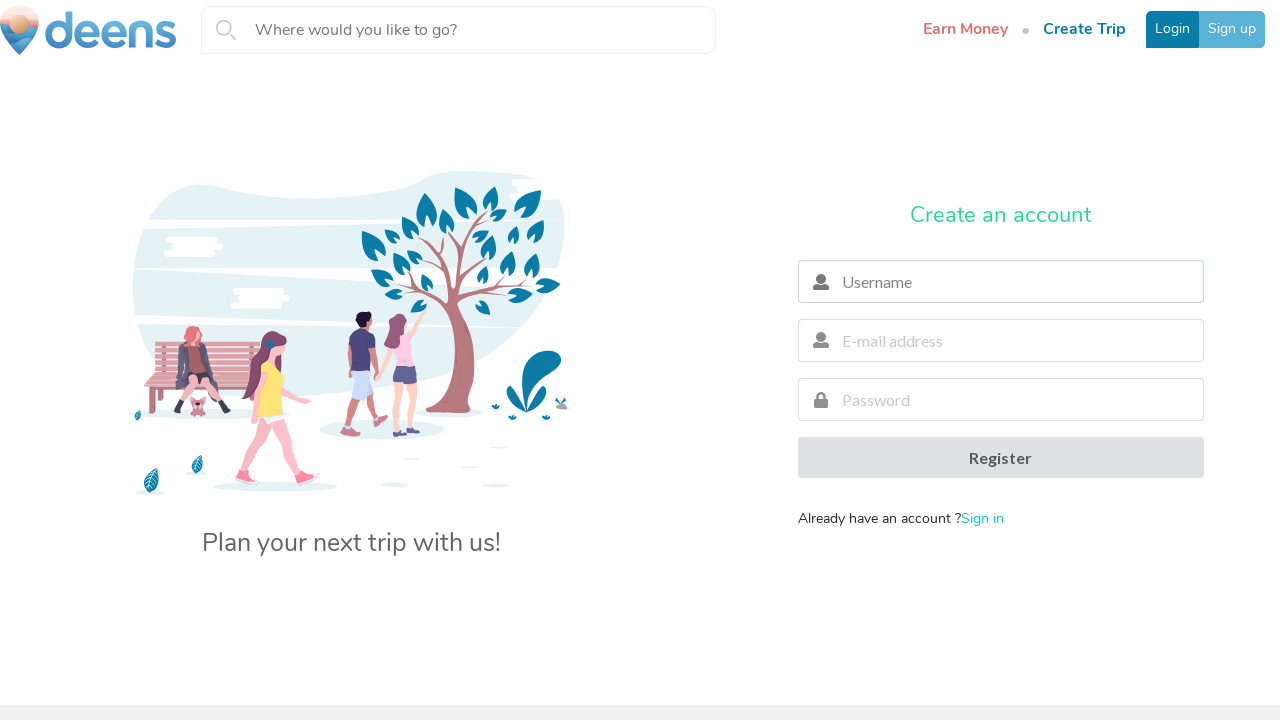

Sign-up header loaded
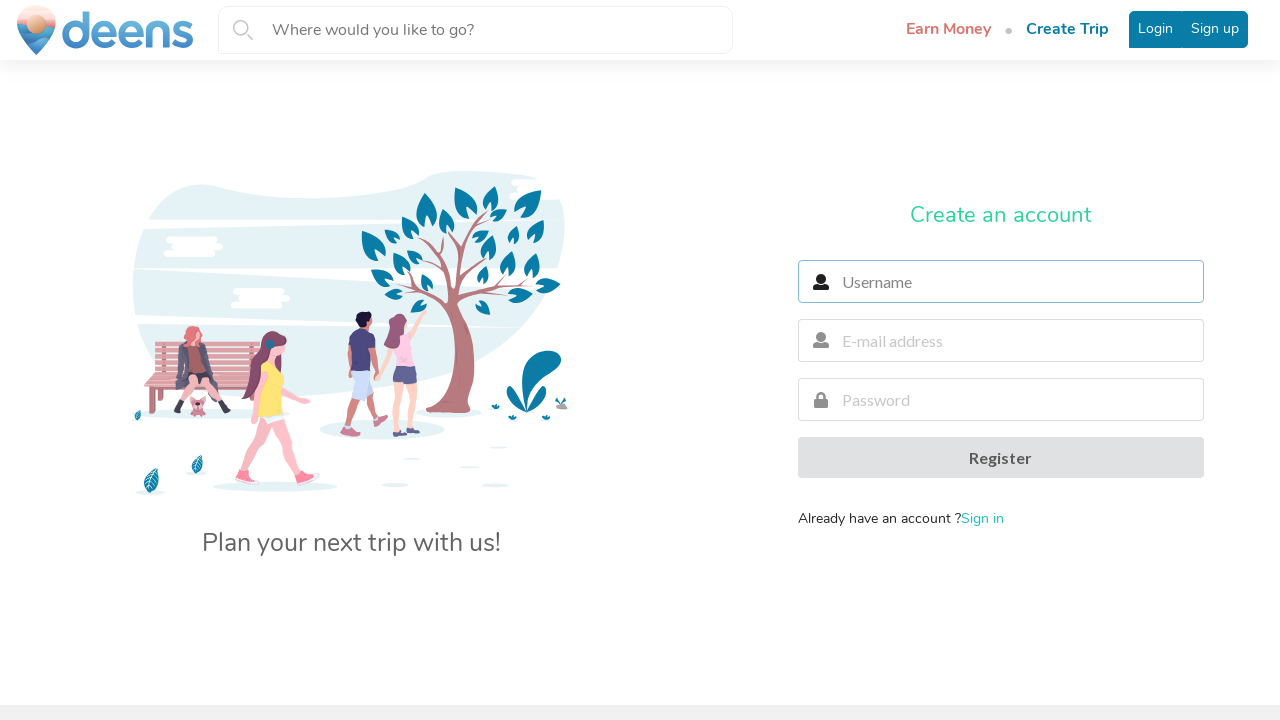

Verified sign-up header text: 'Create an account'
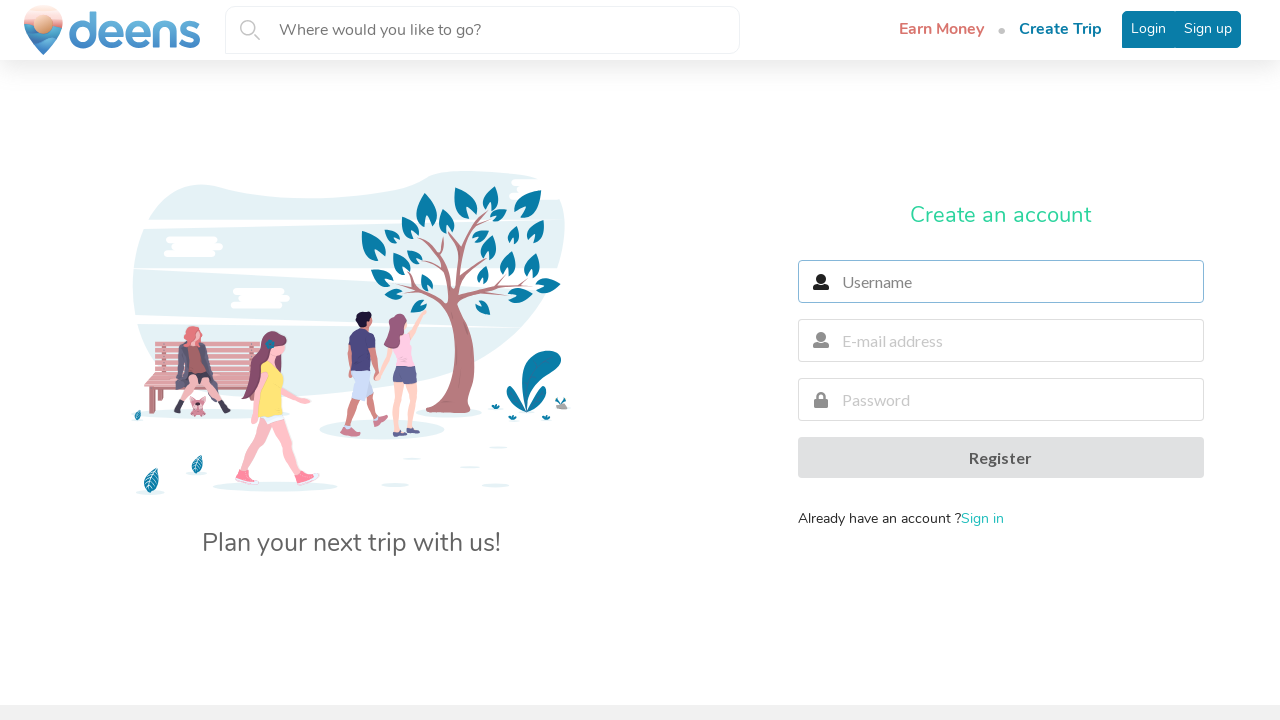

Clicked Deens logo to return to home page at (113, 30) on img[src='/logo.svg']
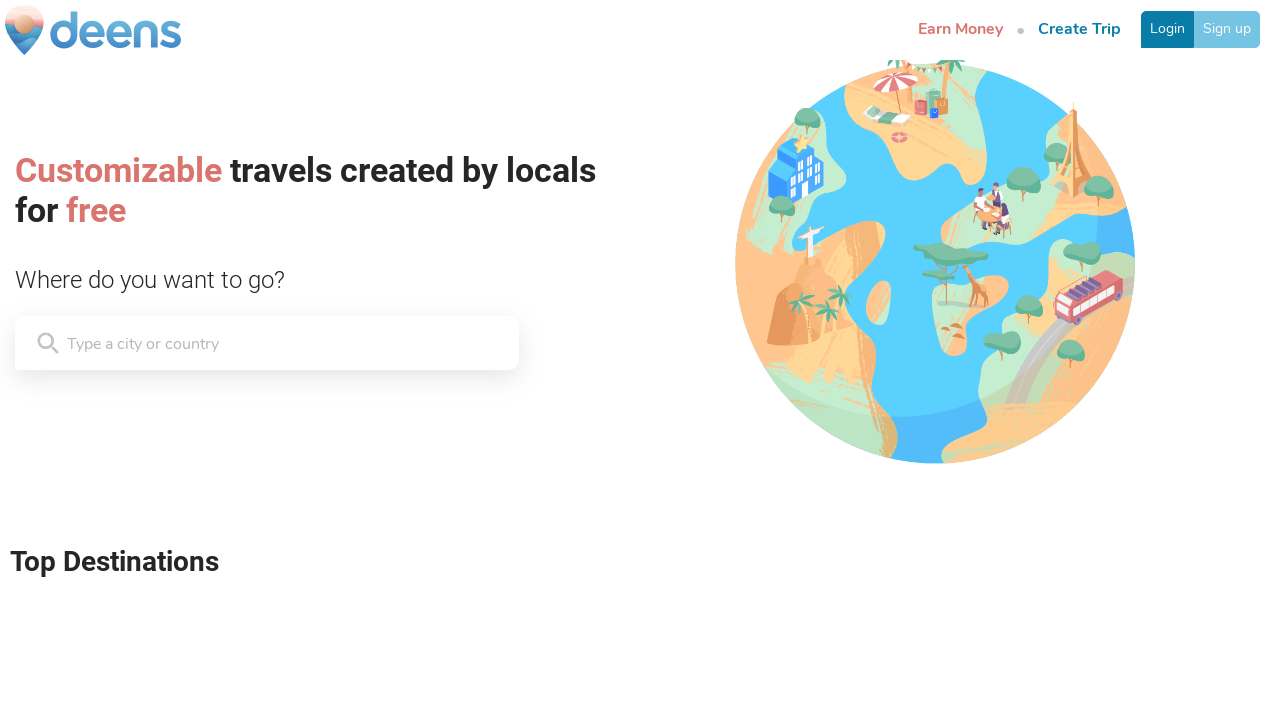

Home page tagline element loaded
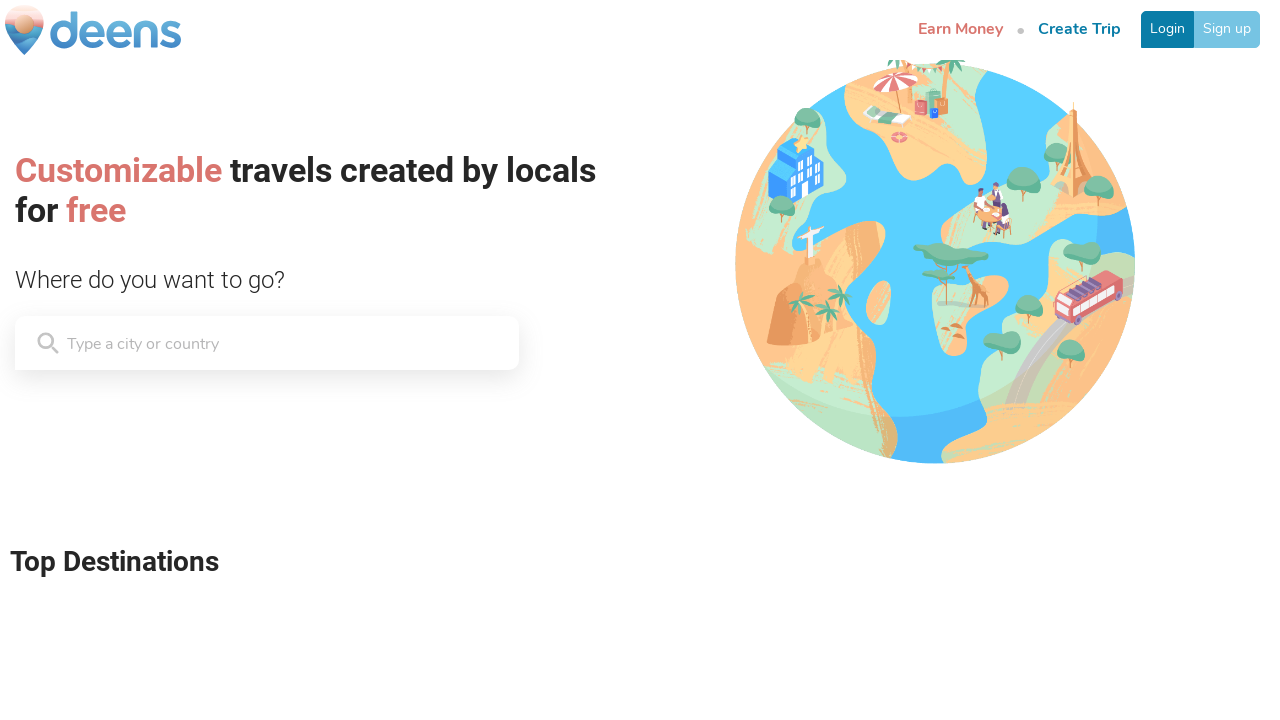

Verified home page tagline: 'Customizable travels created by locals for free'
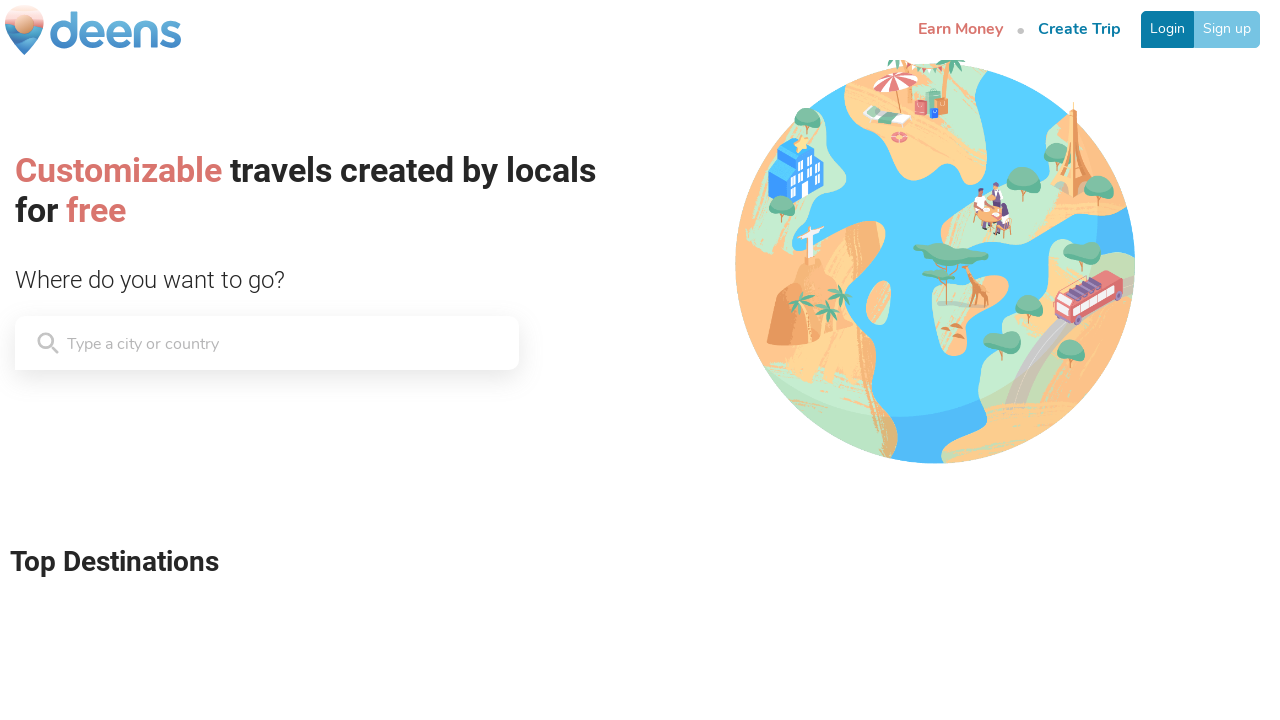

Filled search box with 'Los Angeles' on [class*='HomeSearch__Input']
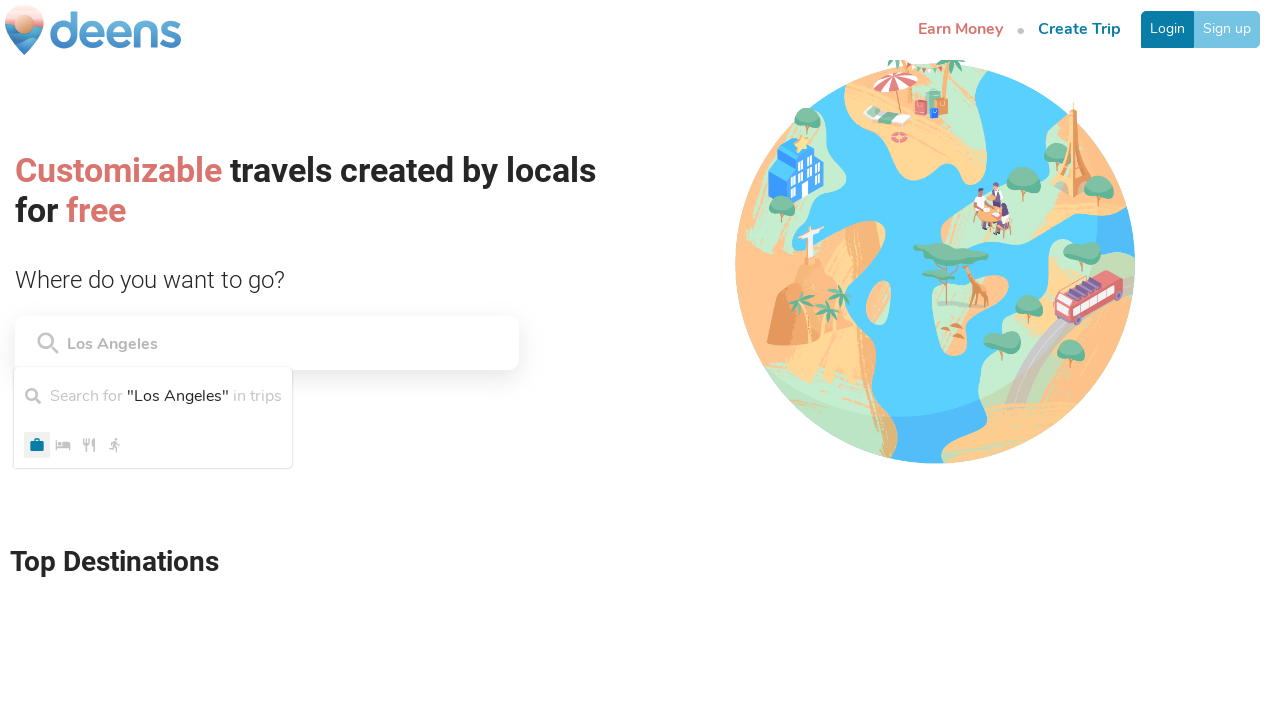

Pressed Enter to search for Los Angeles on [class*='HomeSearch__Input']
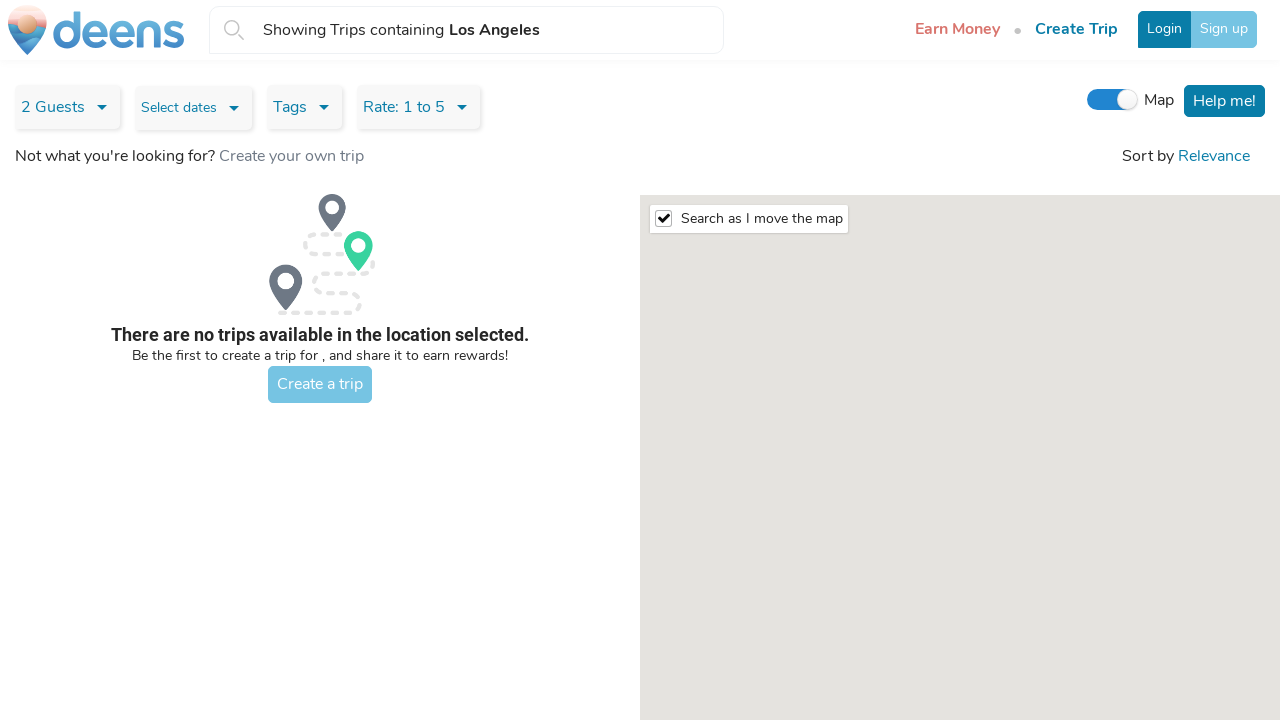

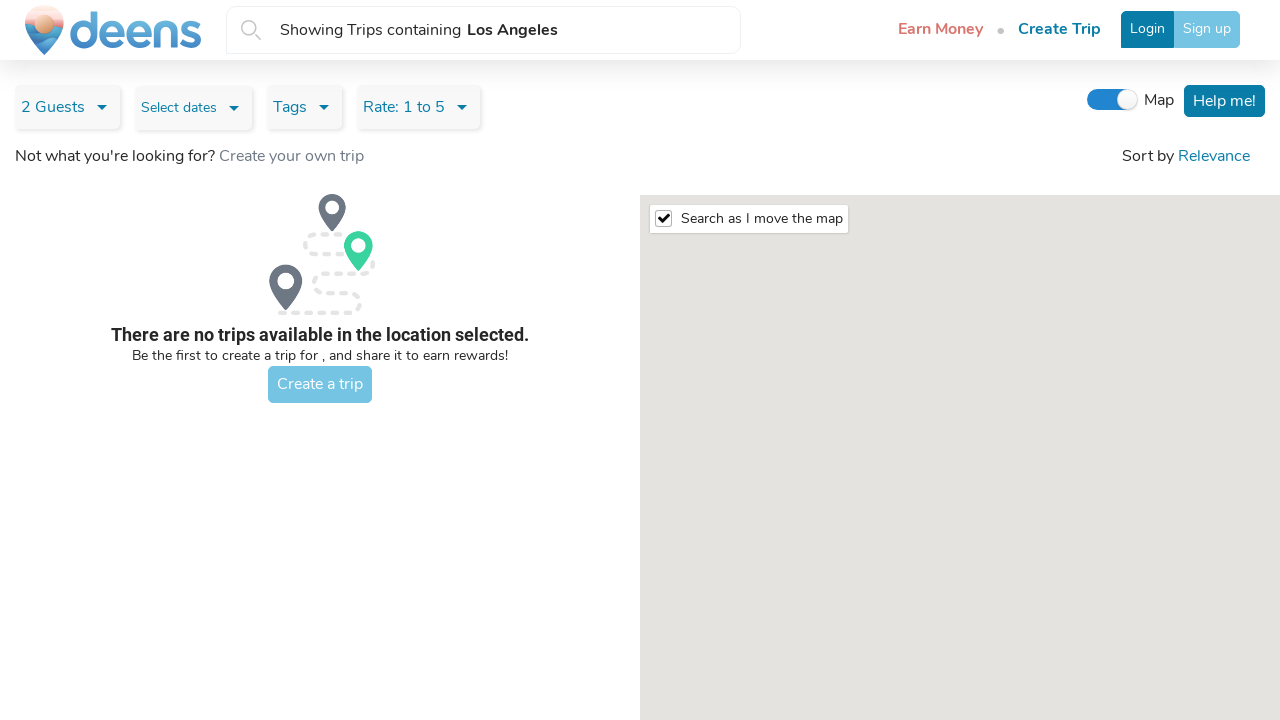